Tests page scrolling functionality by scrolling to the bottom of the page and then back to the top

Starting URL: https://sourceforge.net/projects/geckodriver.mirror/

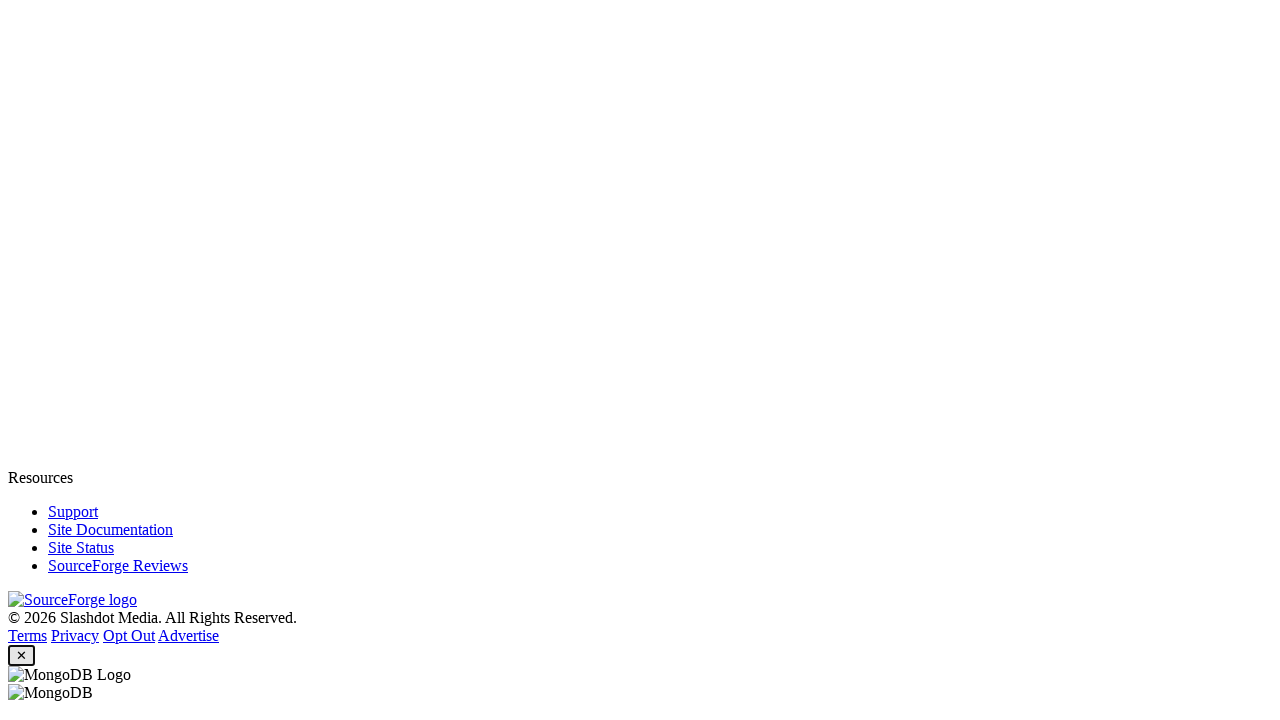

Scrolled to the bottom of the page
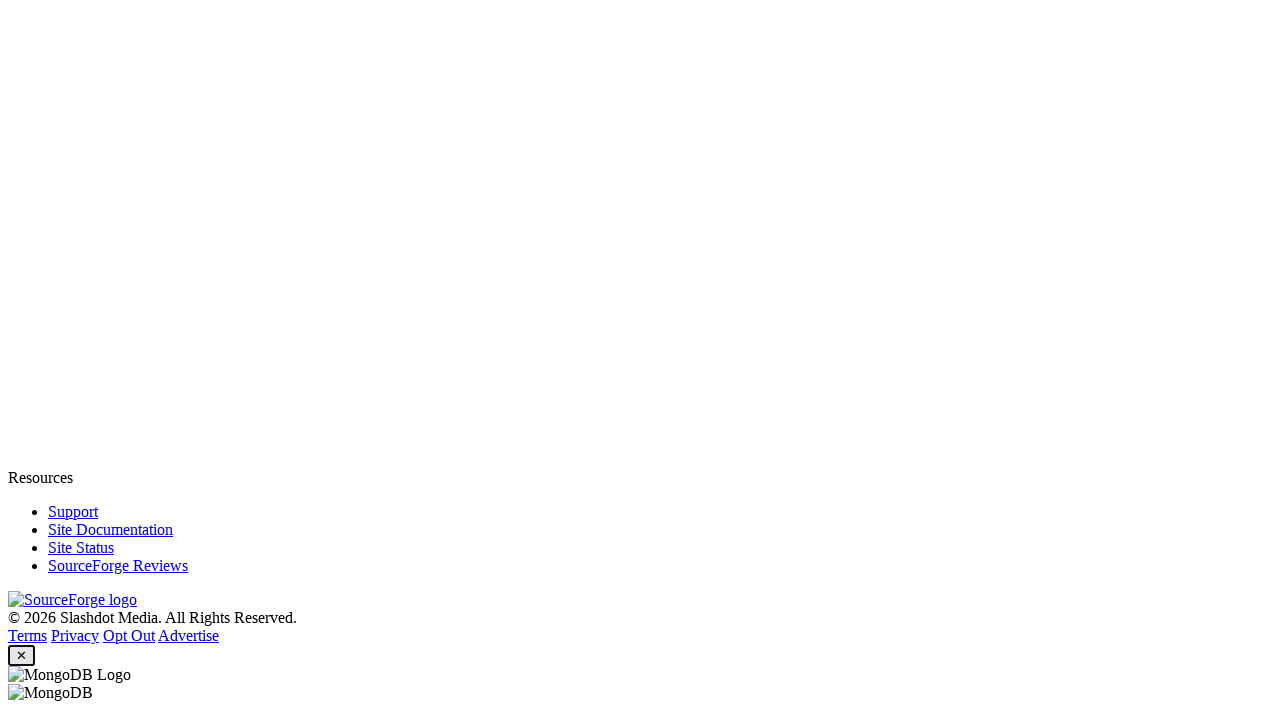

Waited 3 seconds for scroll to complete
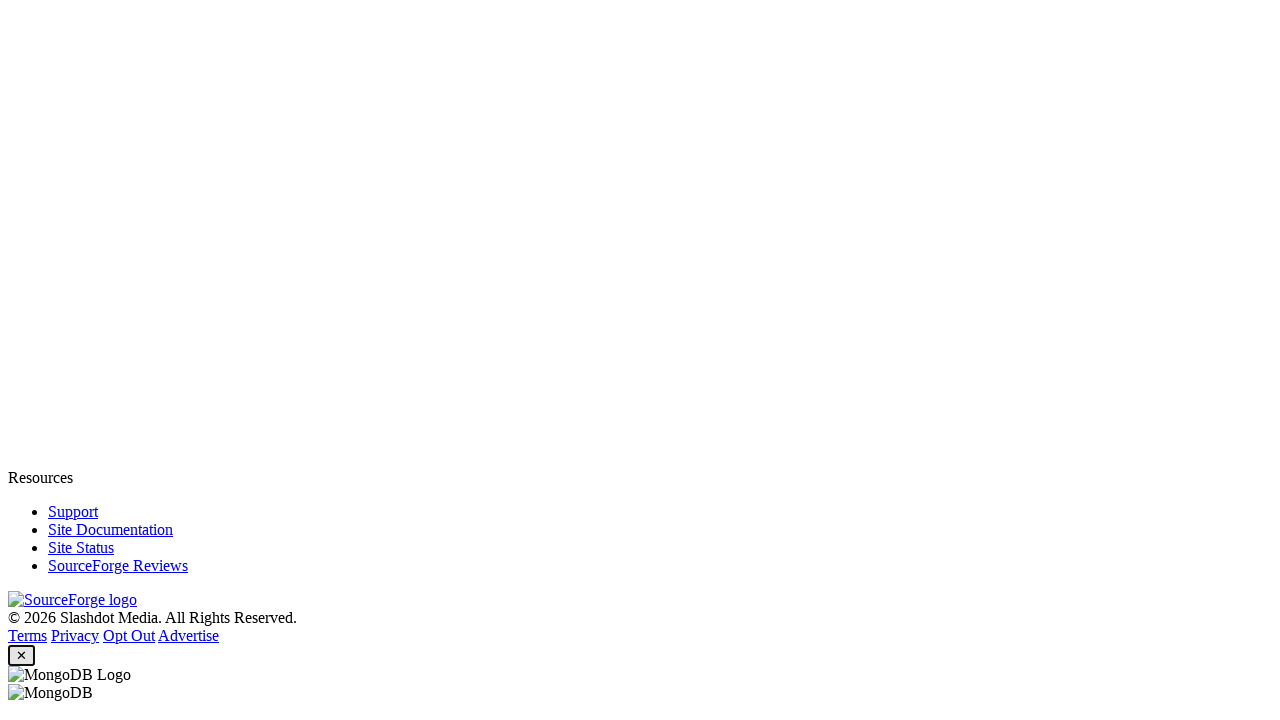

Scrolled back to the top of the page
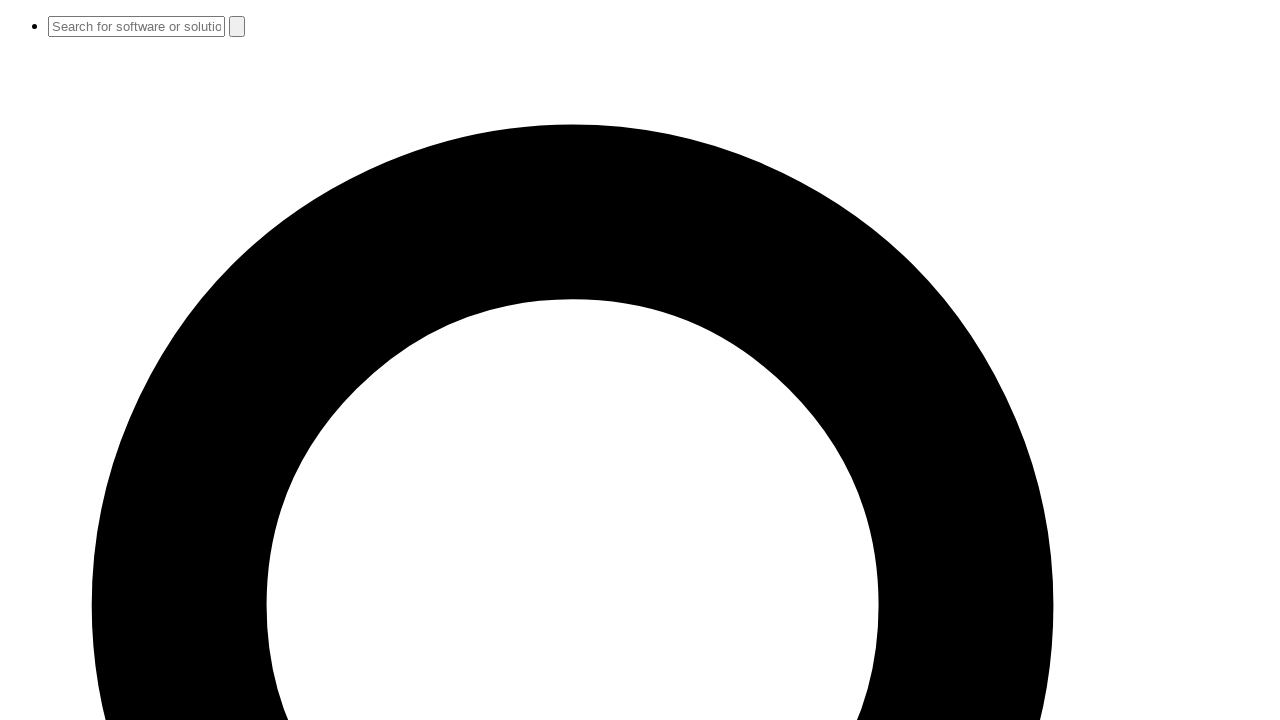

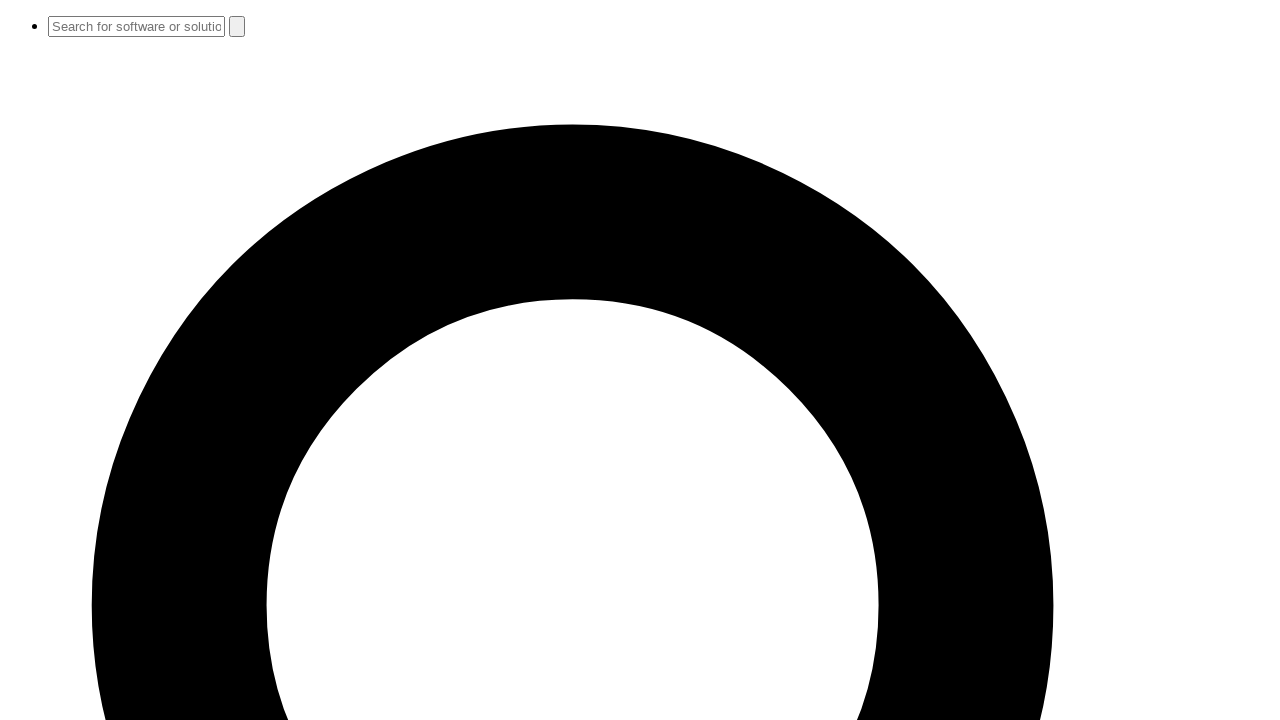